Navigates to a YouTube channel's videos page and scrolls down to load more video content

Starting URL: https://www.youtube.com/@PW-Foundation/videos

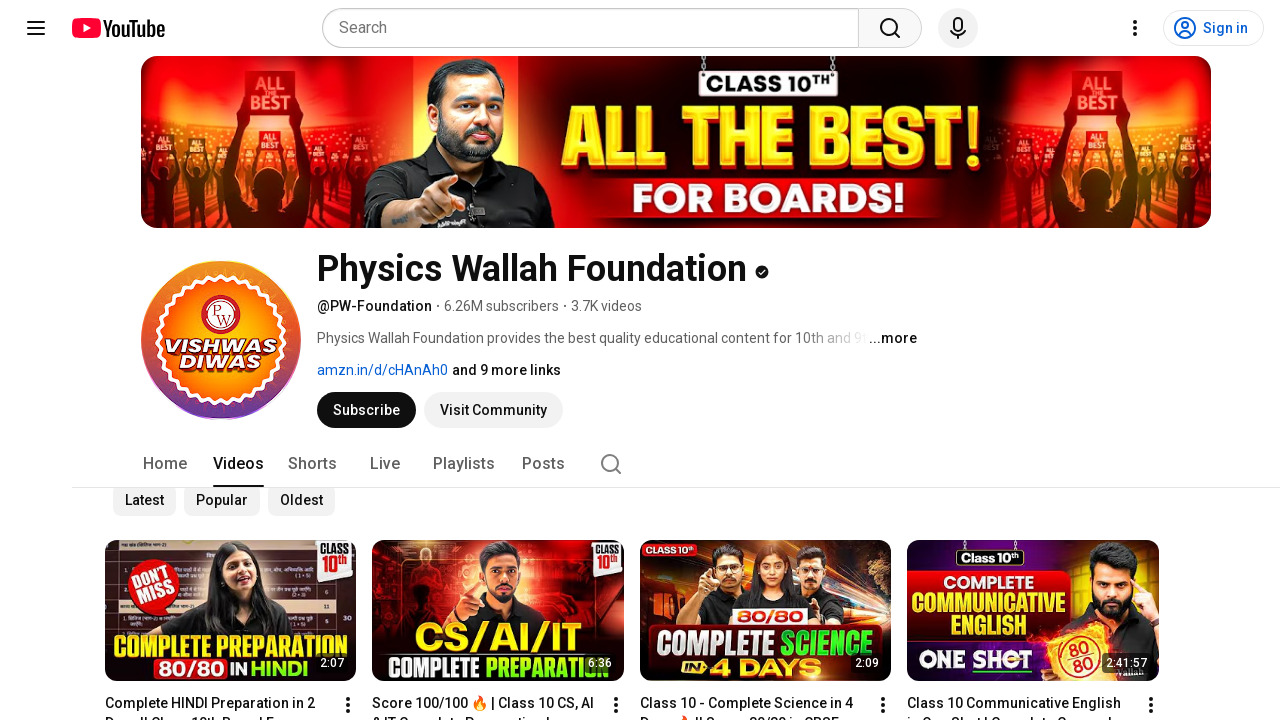

Navigated to PW-Foundation YouTube channel videos page
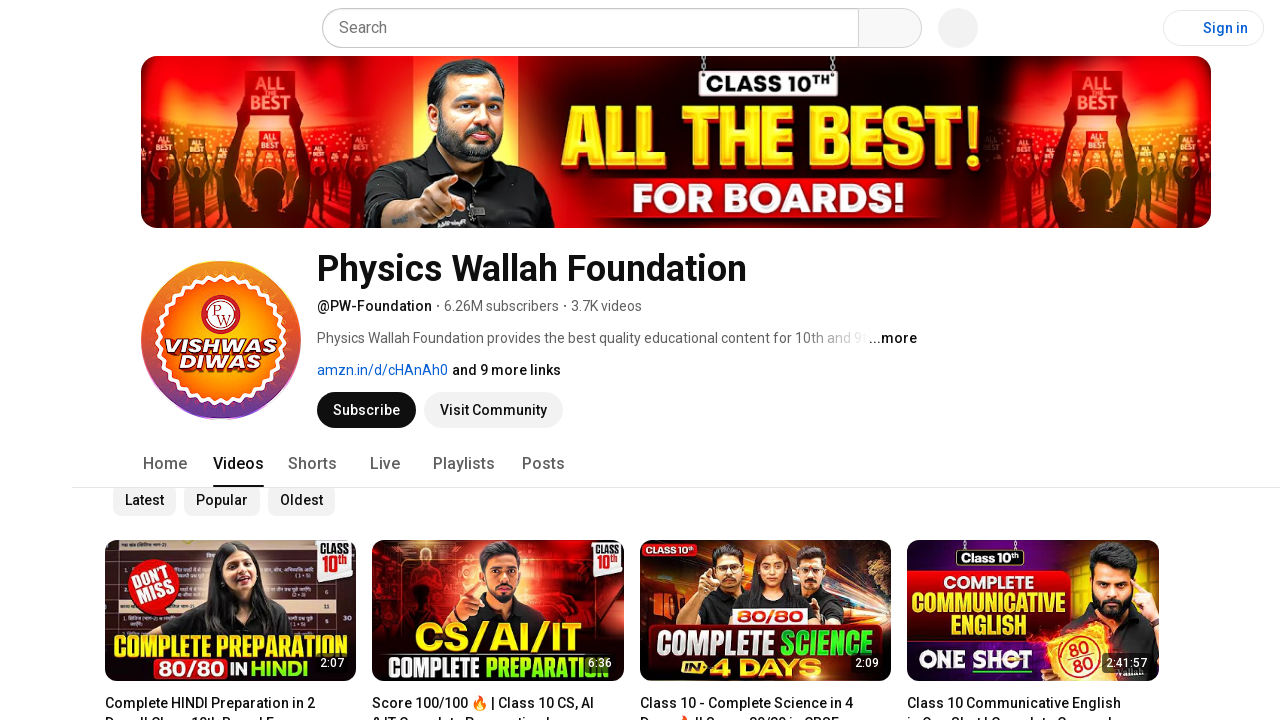

Scrolled down 10000 pixels to load more video content
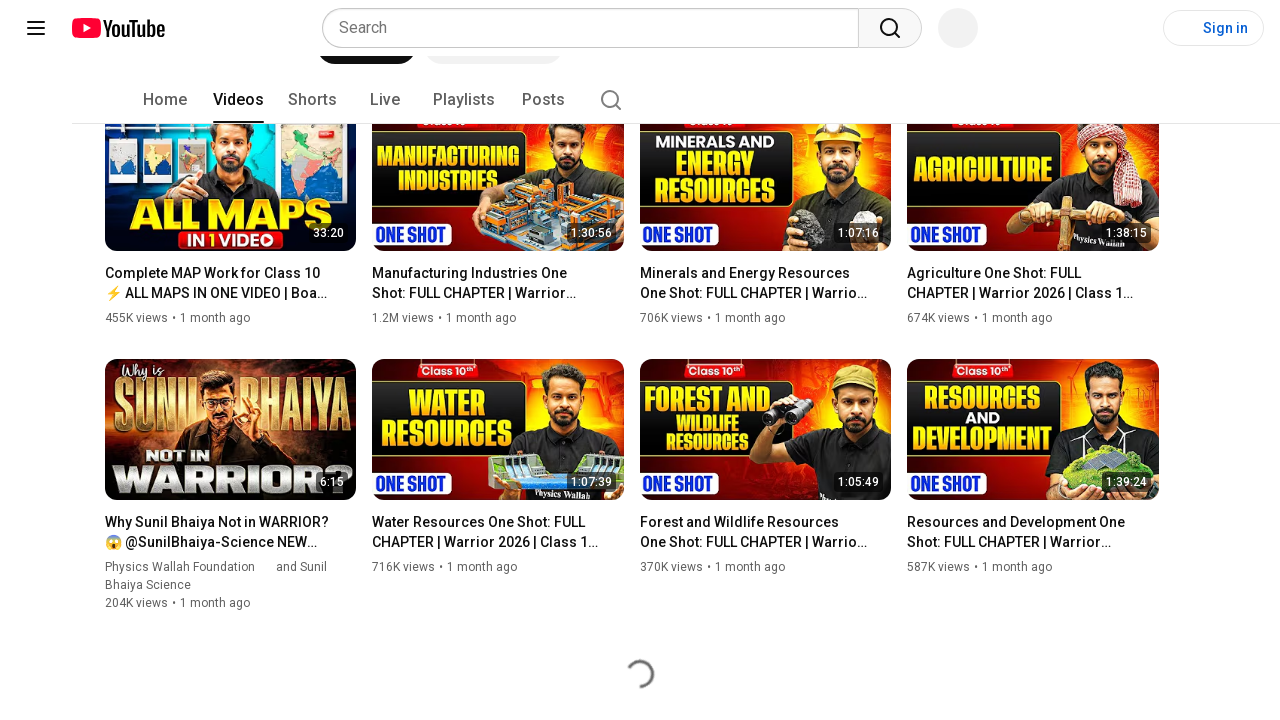

Video thumbnails loaded and became visible
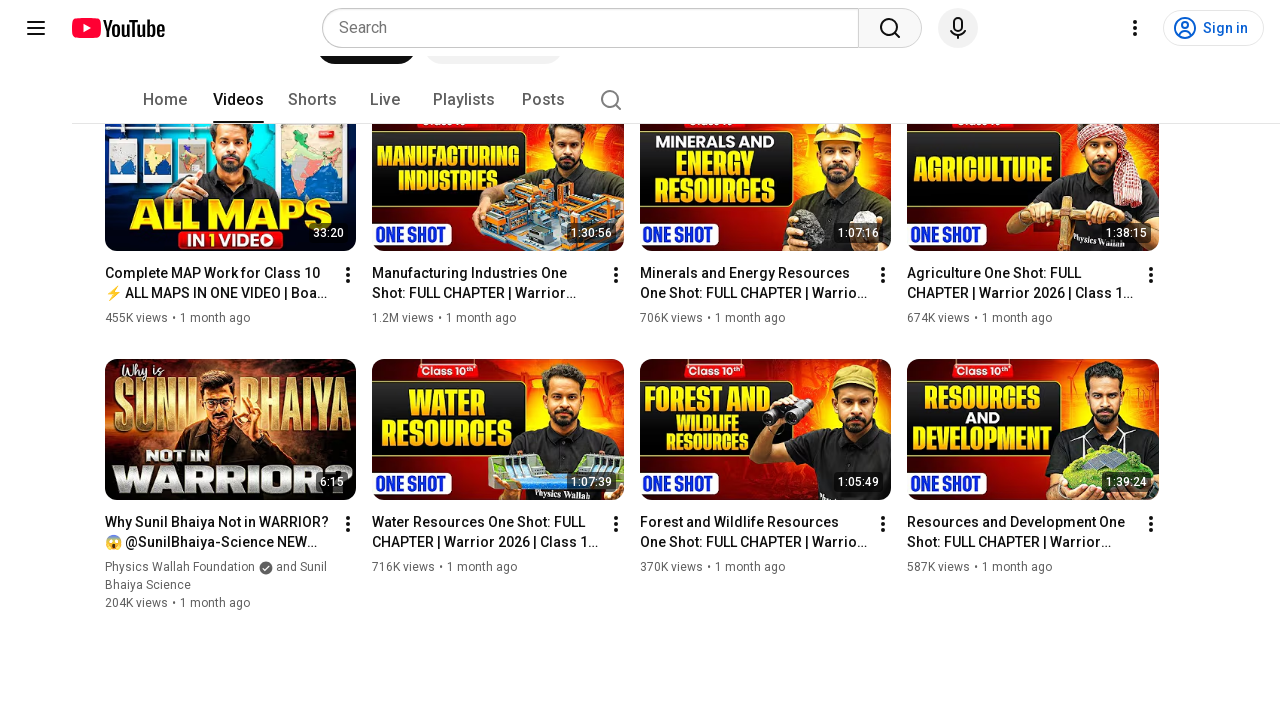

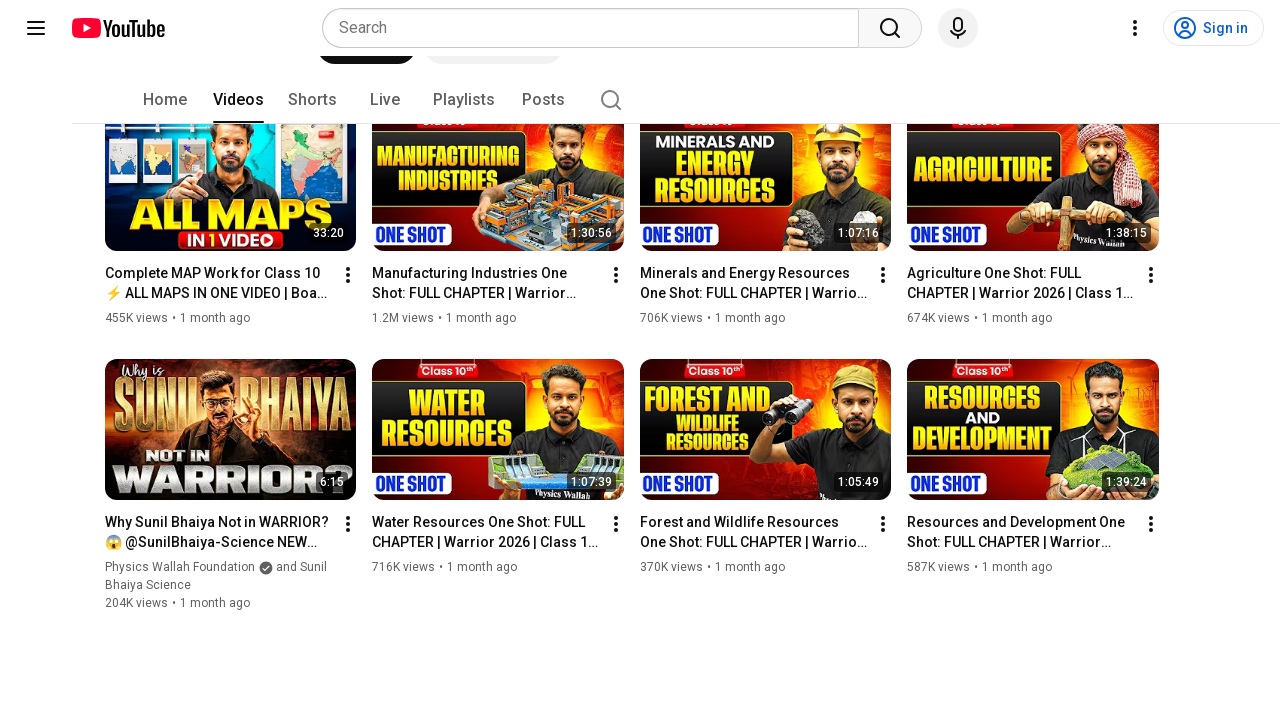